Tests dropdown functionality by retrieving all options from a dropdown element and verifying they match expected values

Starting URL: https://rahulshettyacademy.com/AutomationPractice/

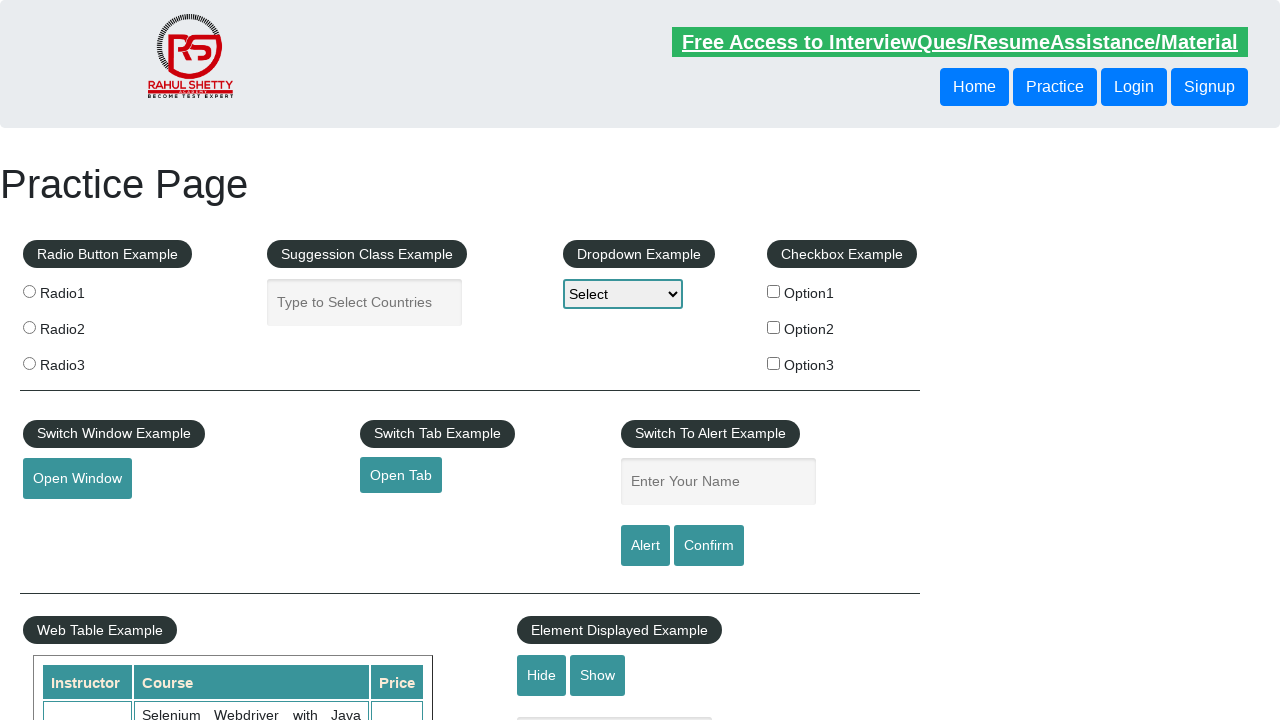

Waited for dropdown element to be present
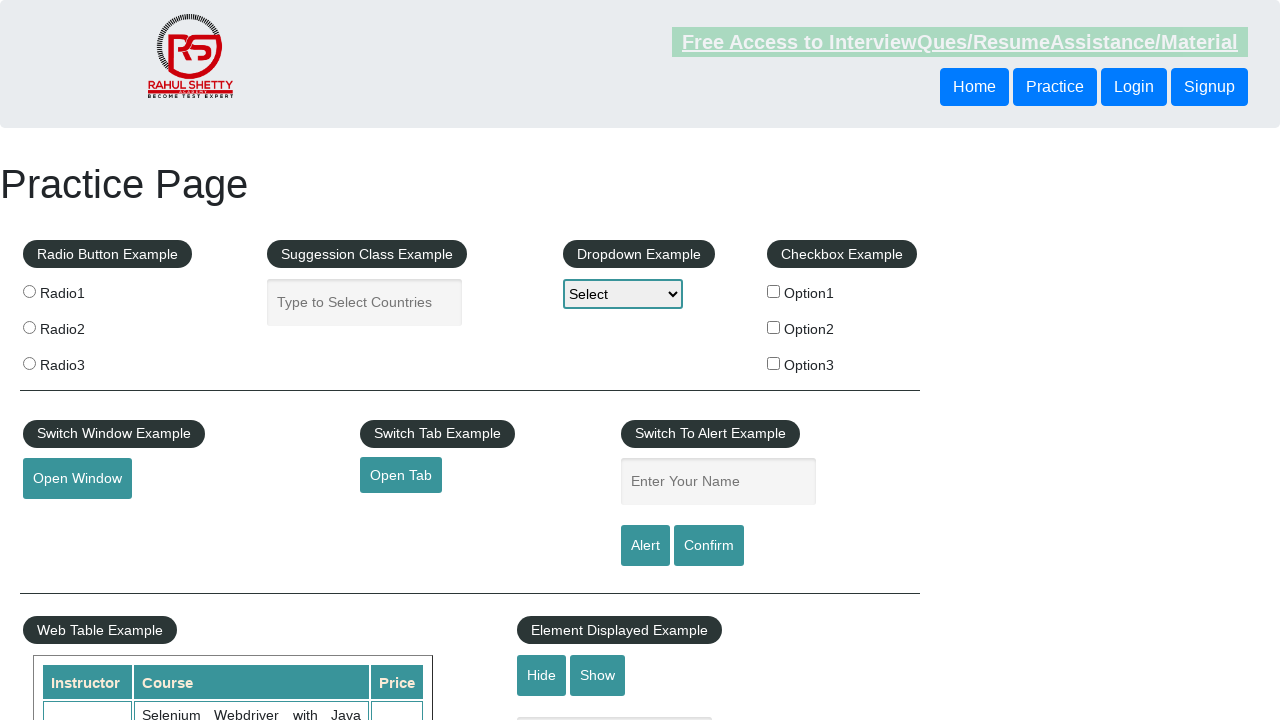

Located dropdown element
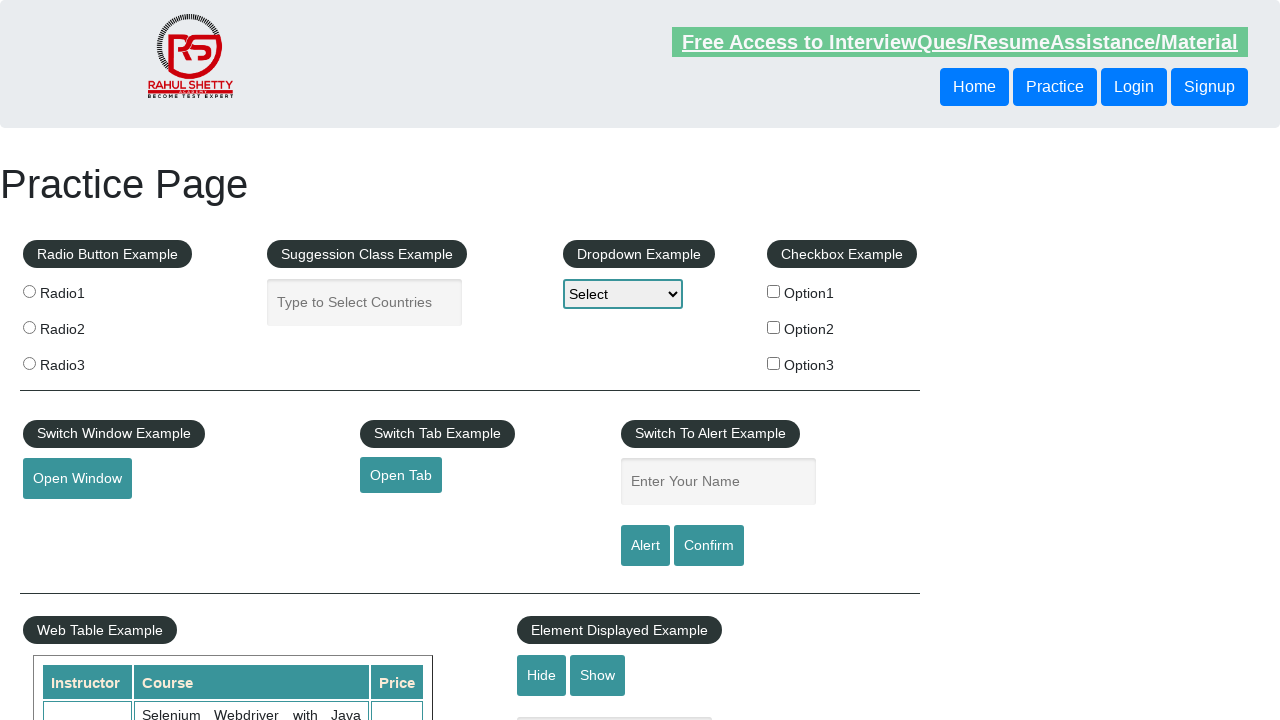

Retrieved all dropdown options
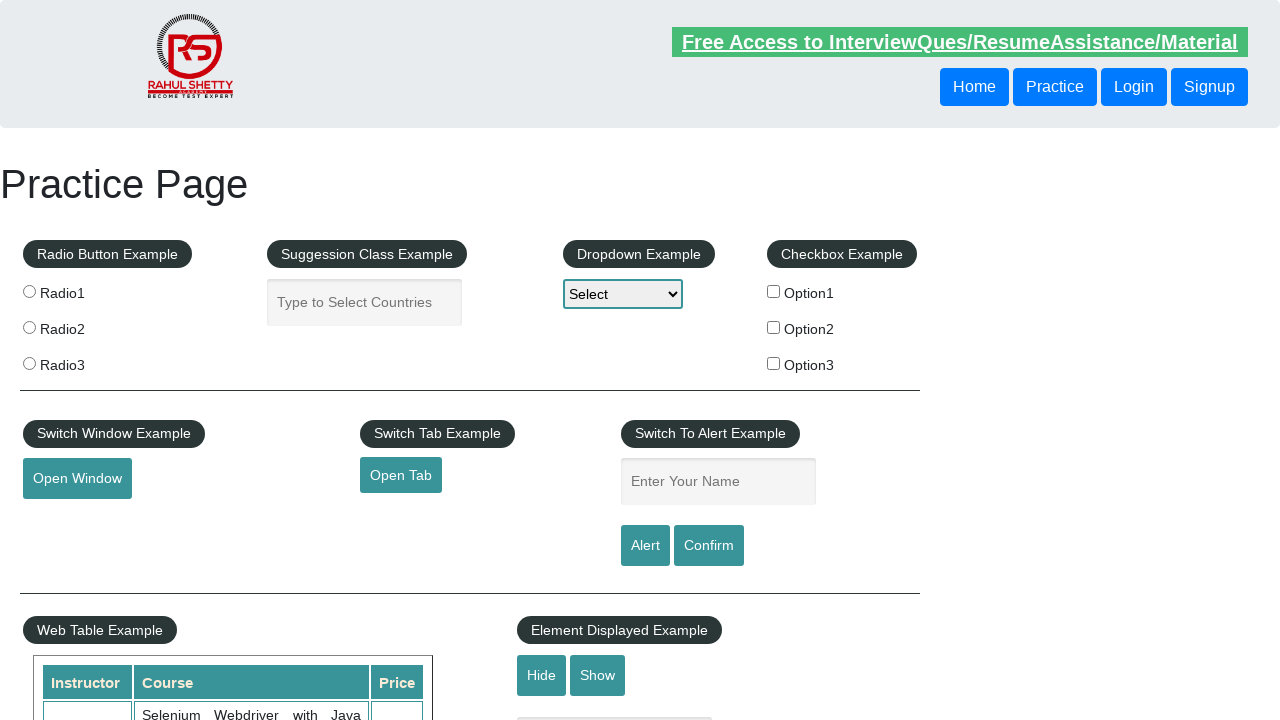

Defined expected dropdown options
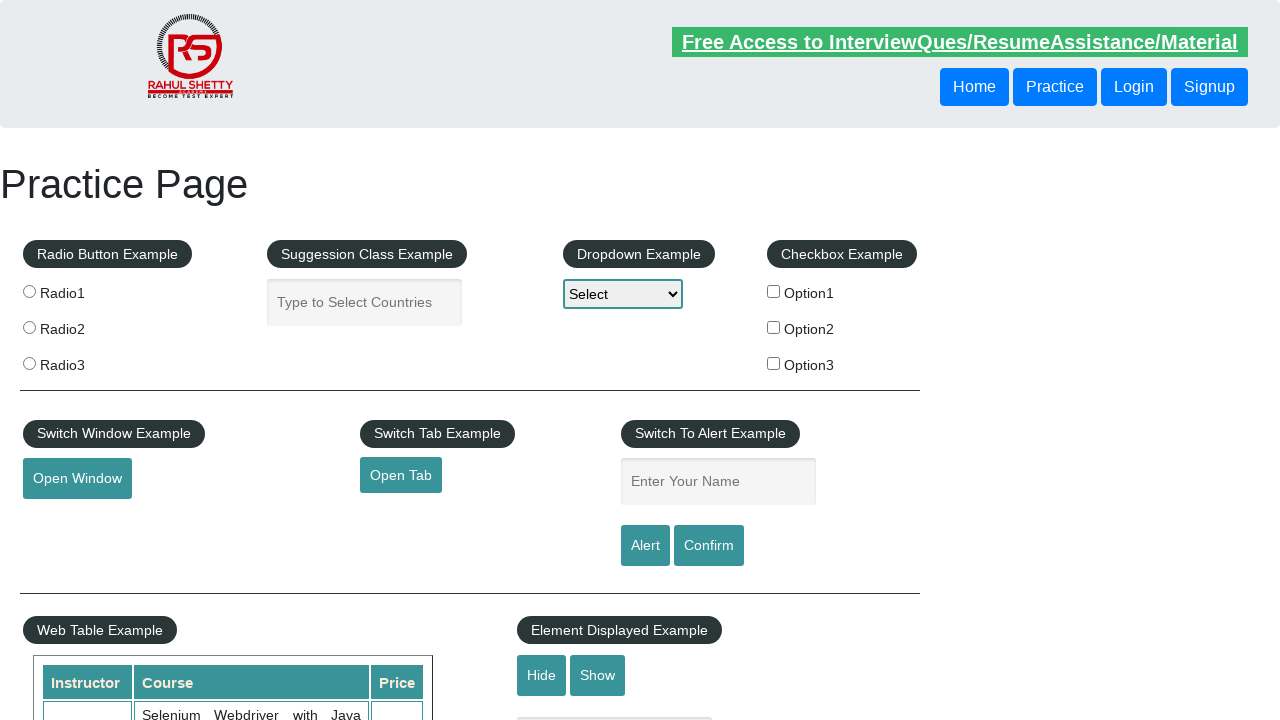

Verified dropdown options match expected values
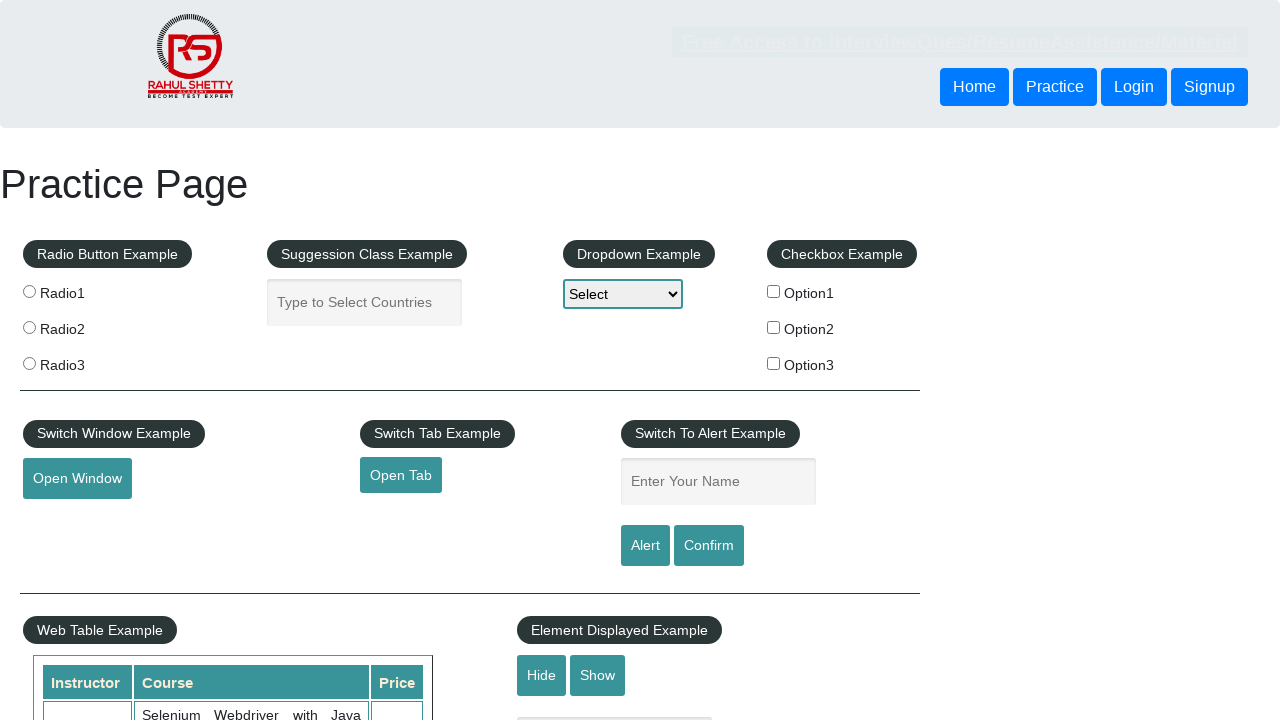

Printed dropdown options to console
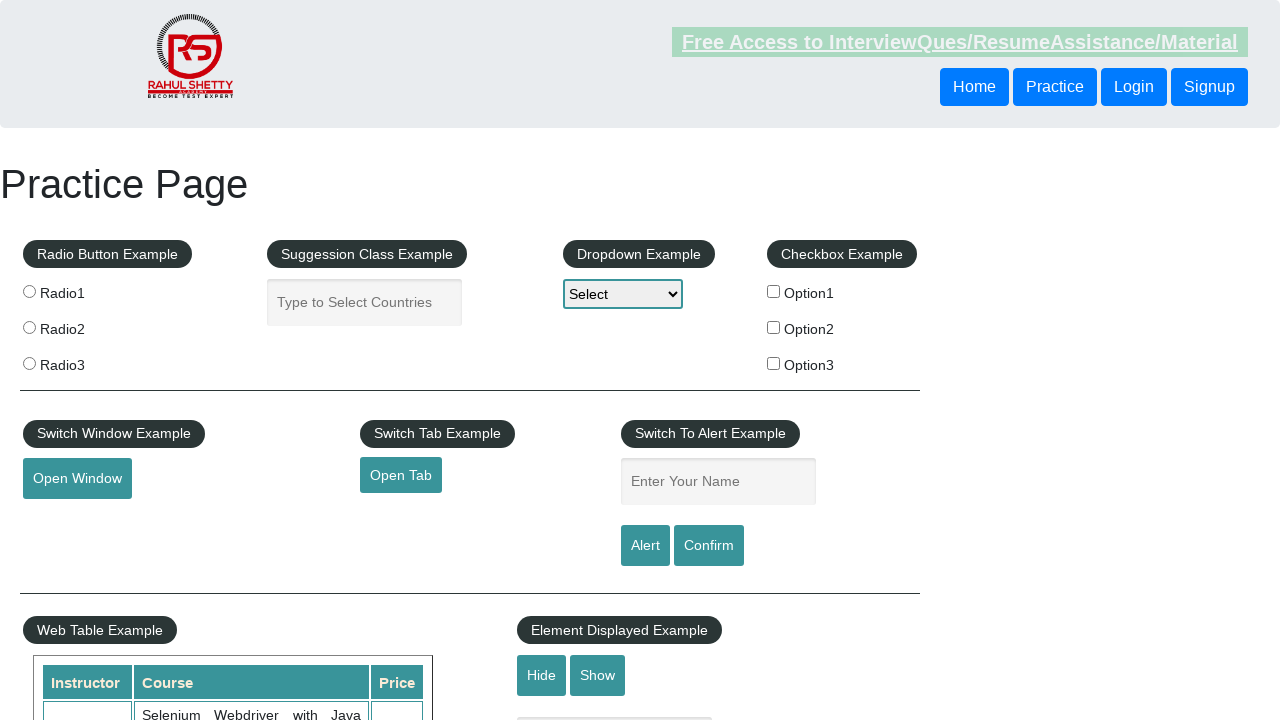

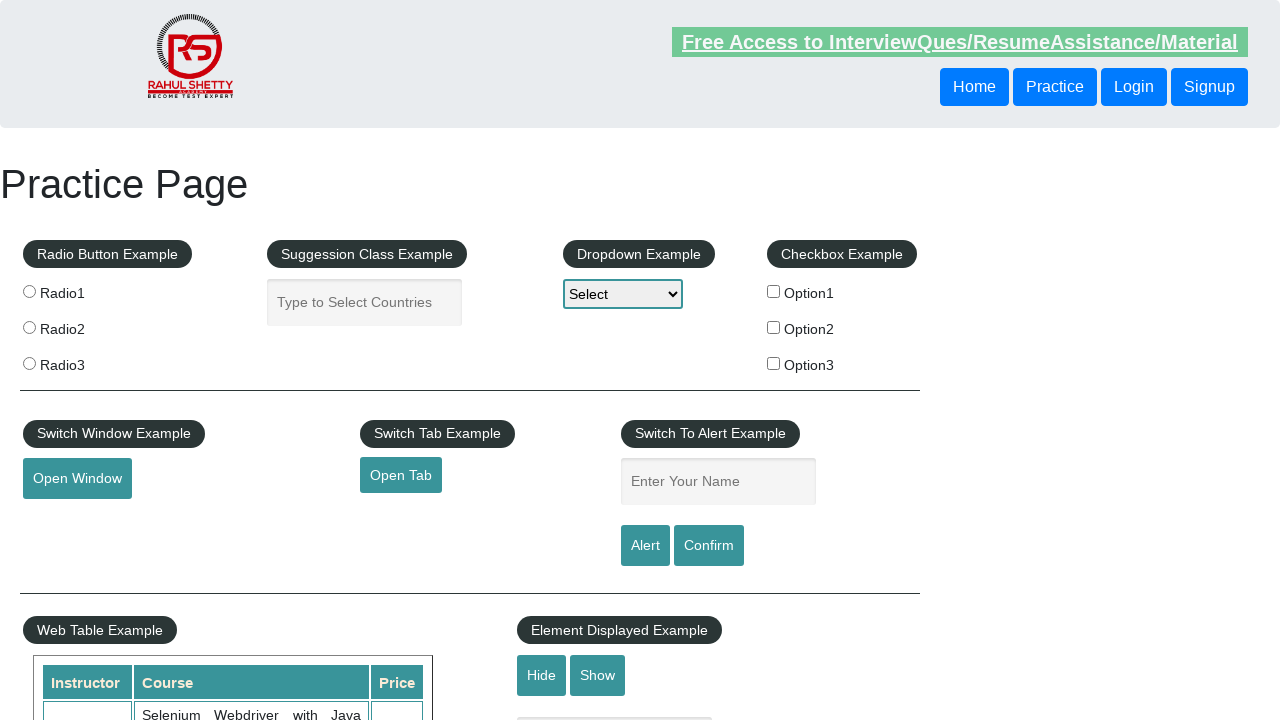